Tests drag and drop functionality on the jQuery UI droppable demo page by dragging a source element and dropping it onto a target element within an iframe.

Starting URL: https://jqueryui.com/droppable/

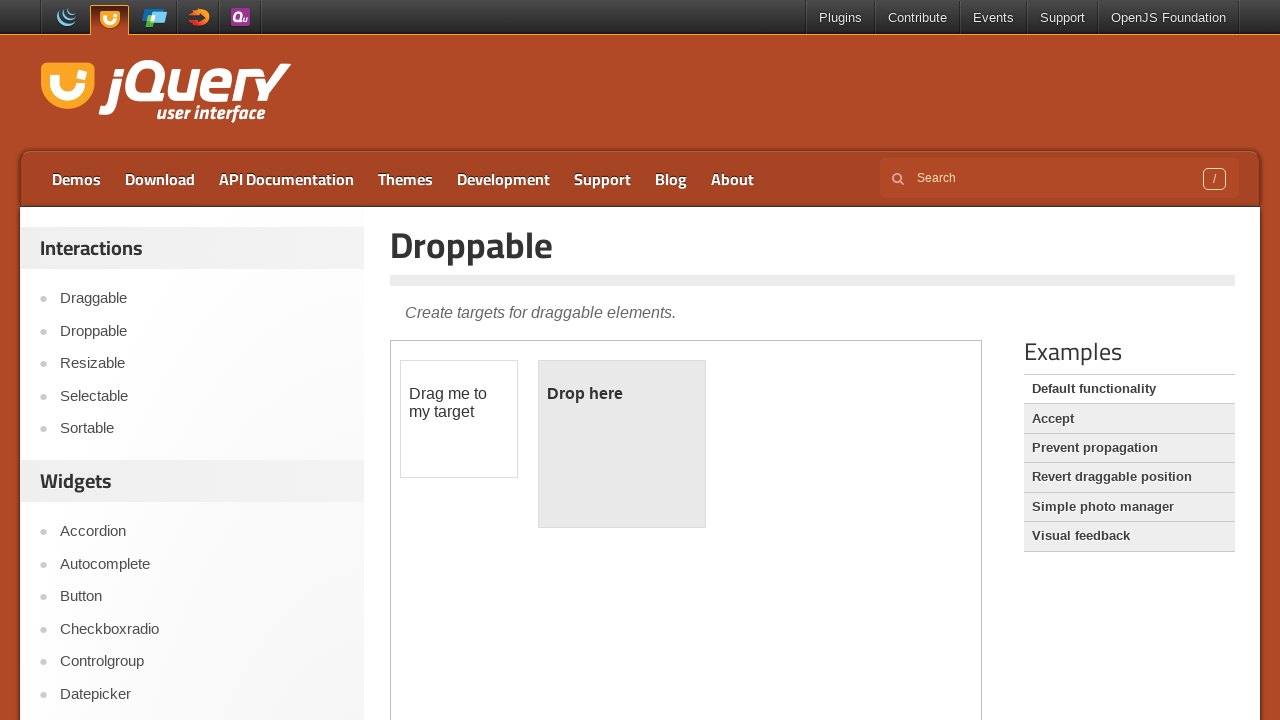

Navigated to jQuery UI droppable demo page
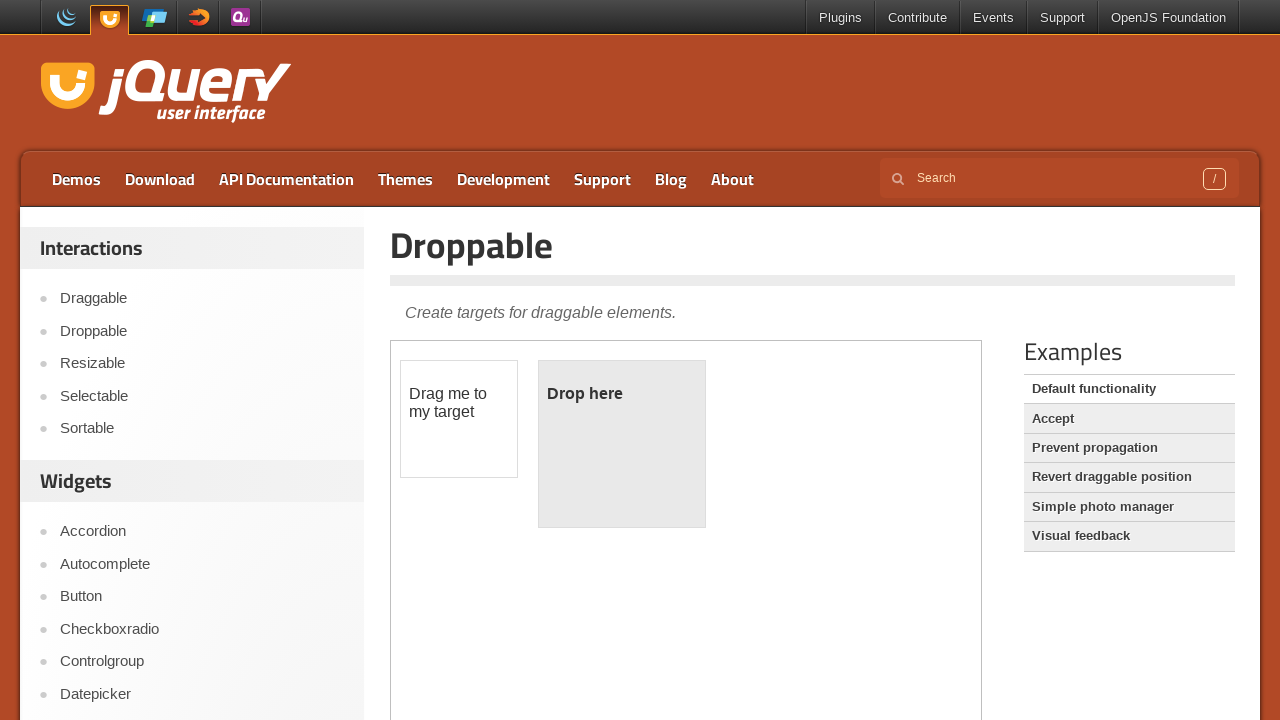

Located the demo iframe
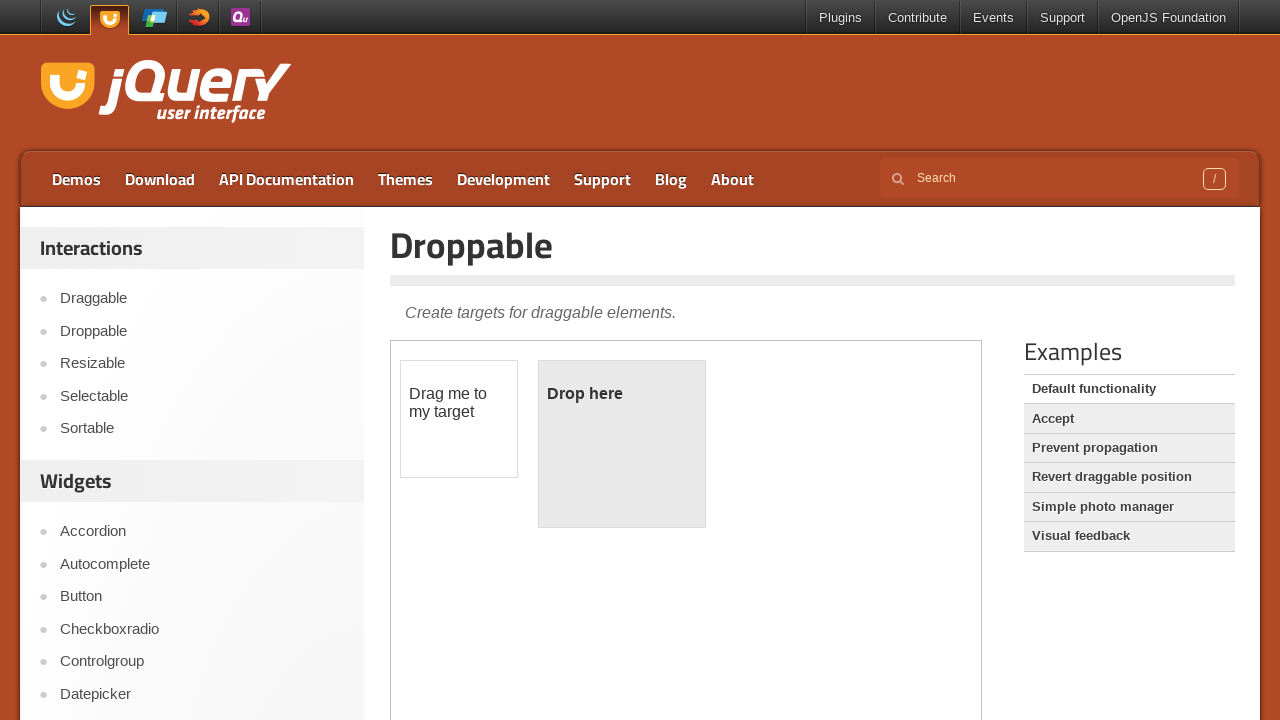

Located draggable source element
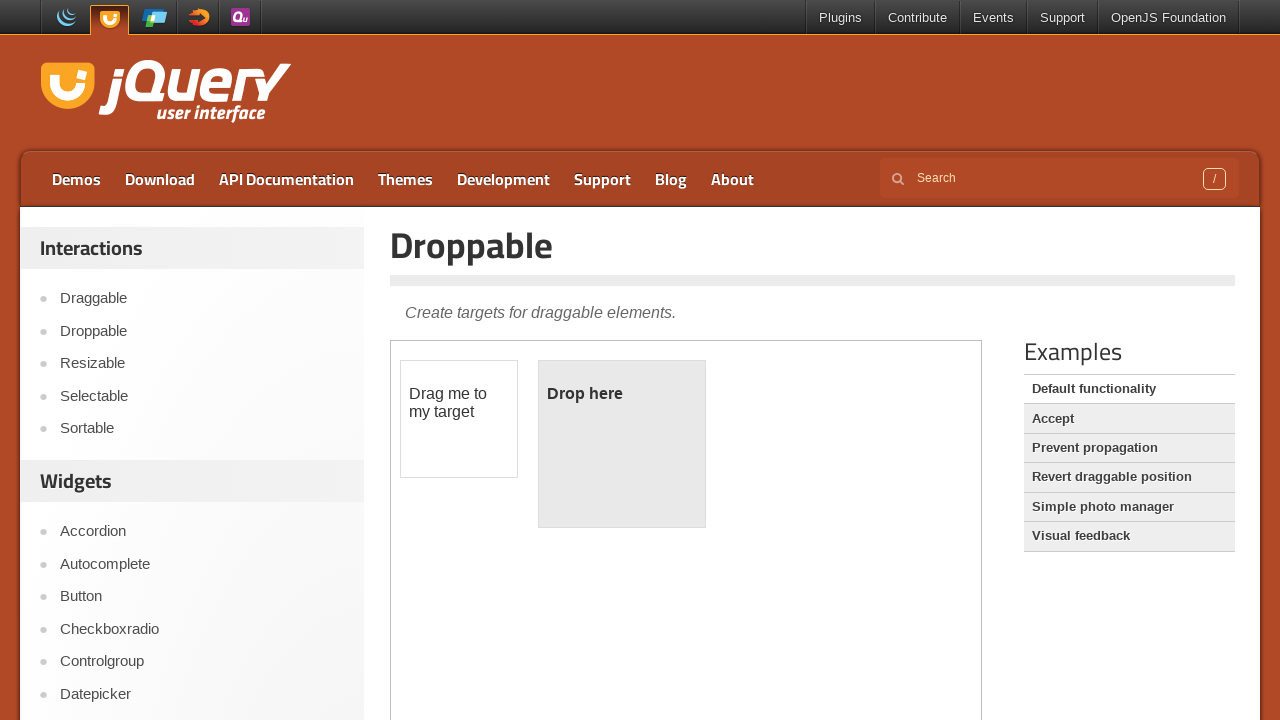

Located droppable target element
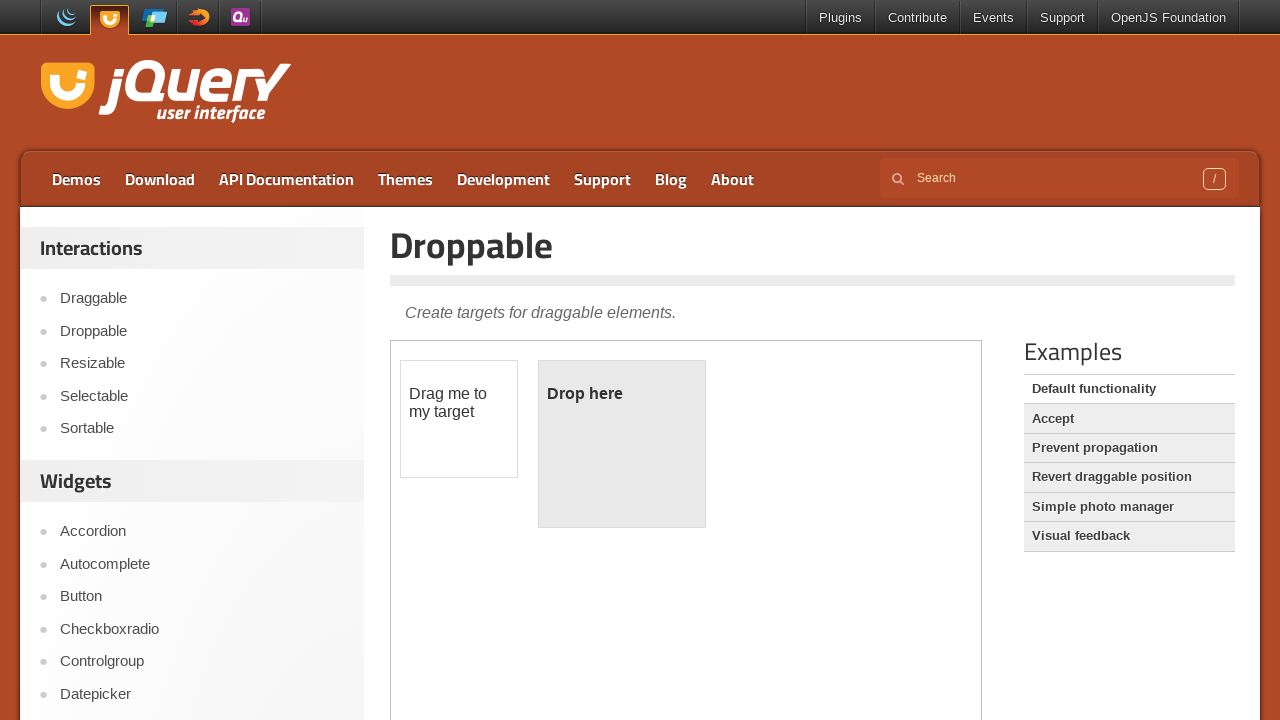

Dragged source element onto target element at (622, 444)
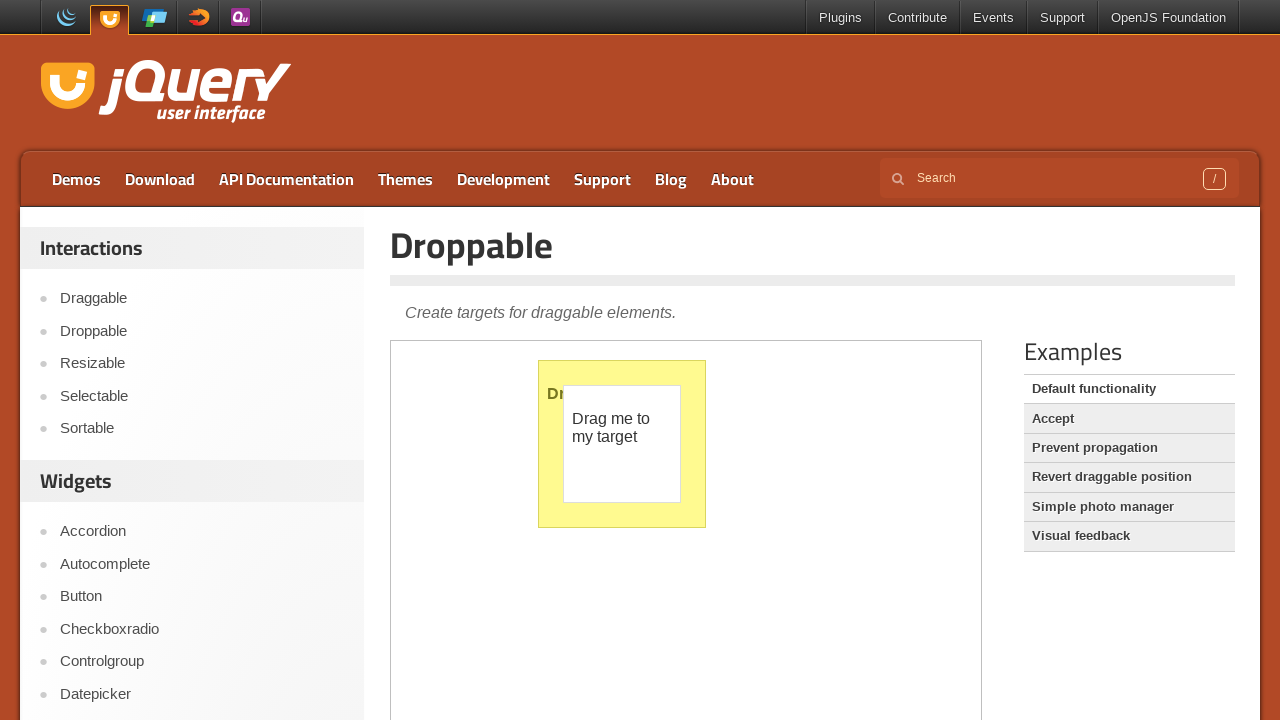

Verified drop action completed
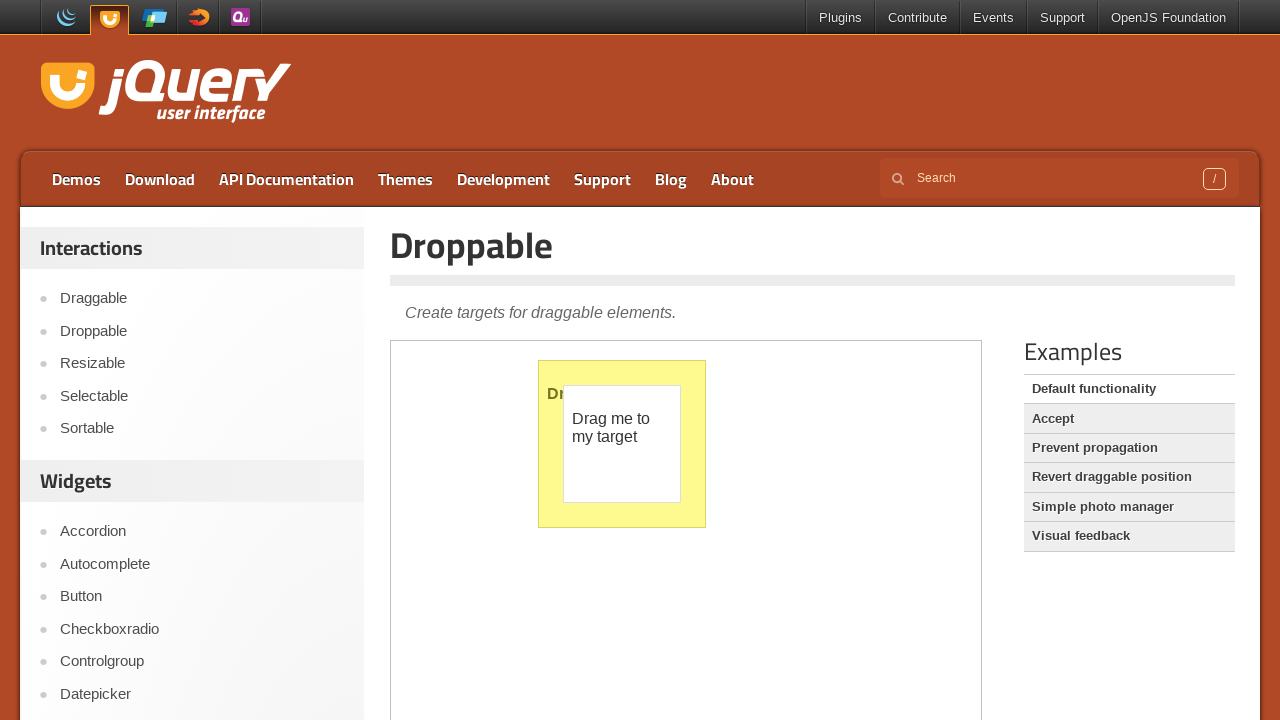

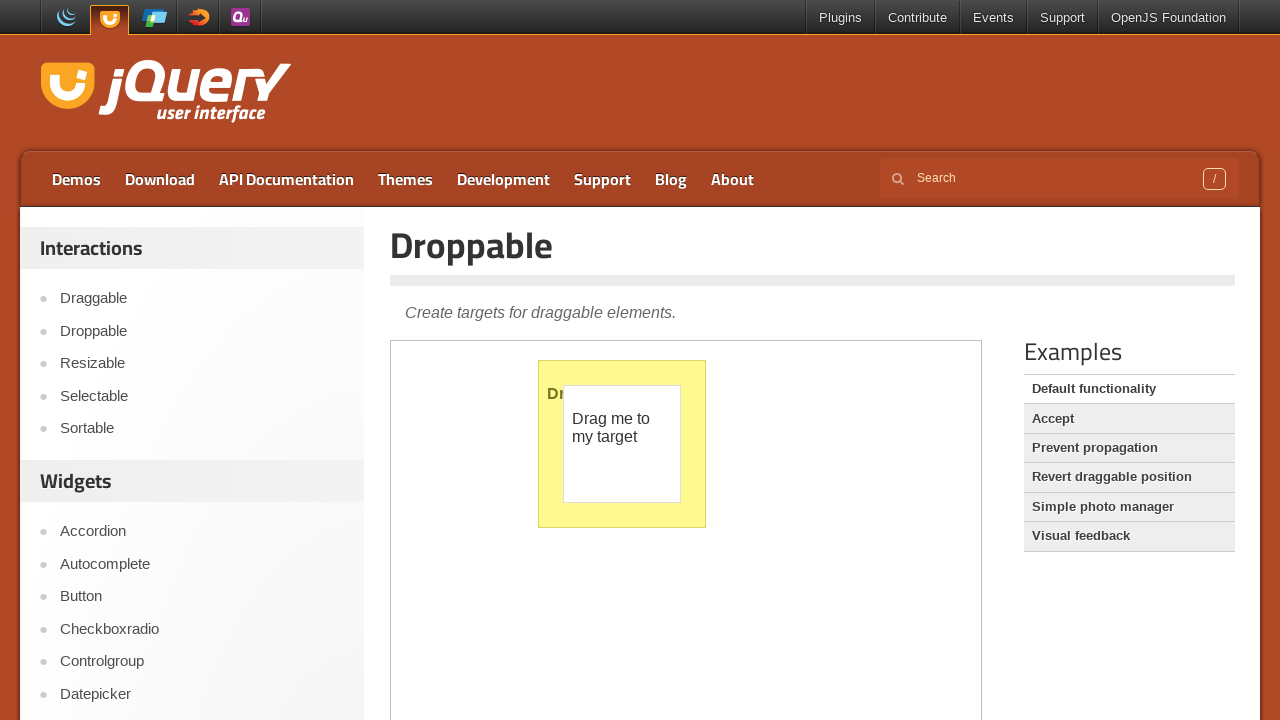